Navigates to Selenium documentation by clicking on the Documentation link

Starting URL: https://selenium.dev

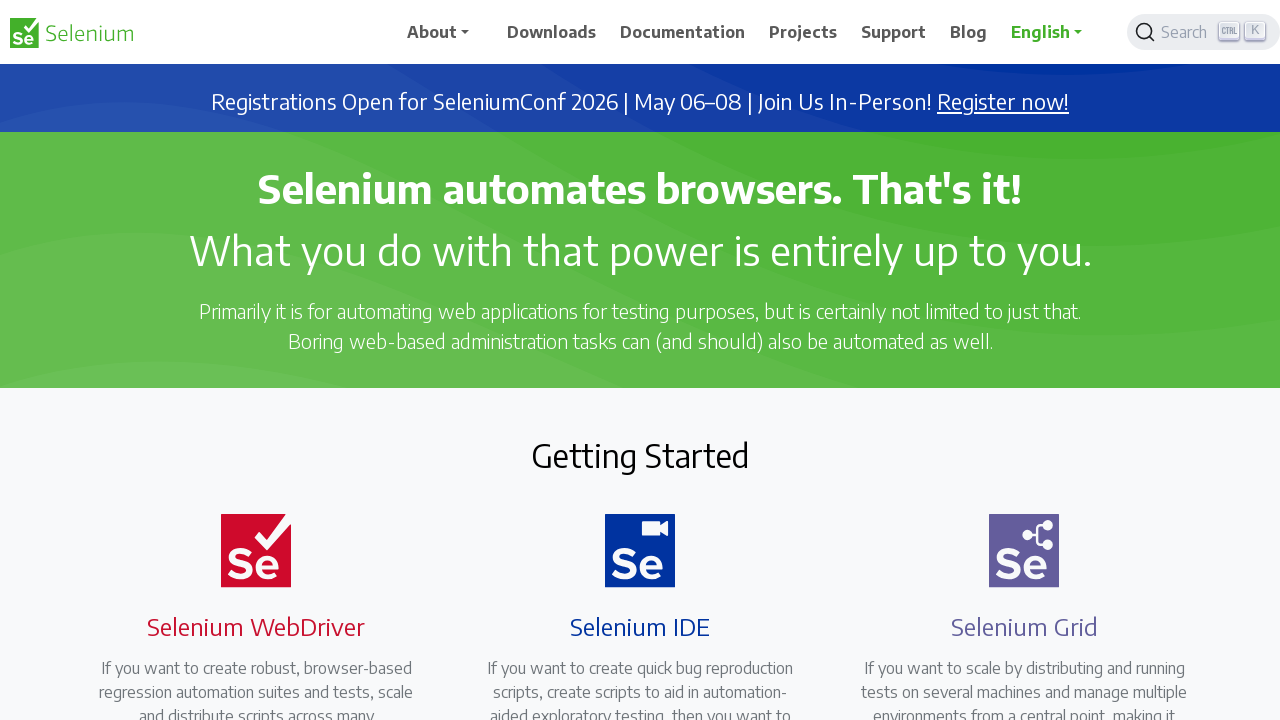

Clicked on Documentation link to navigate to Selenium documentation at (683, 32) on xpath=//a[.='Documentation']
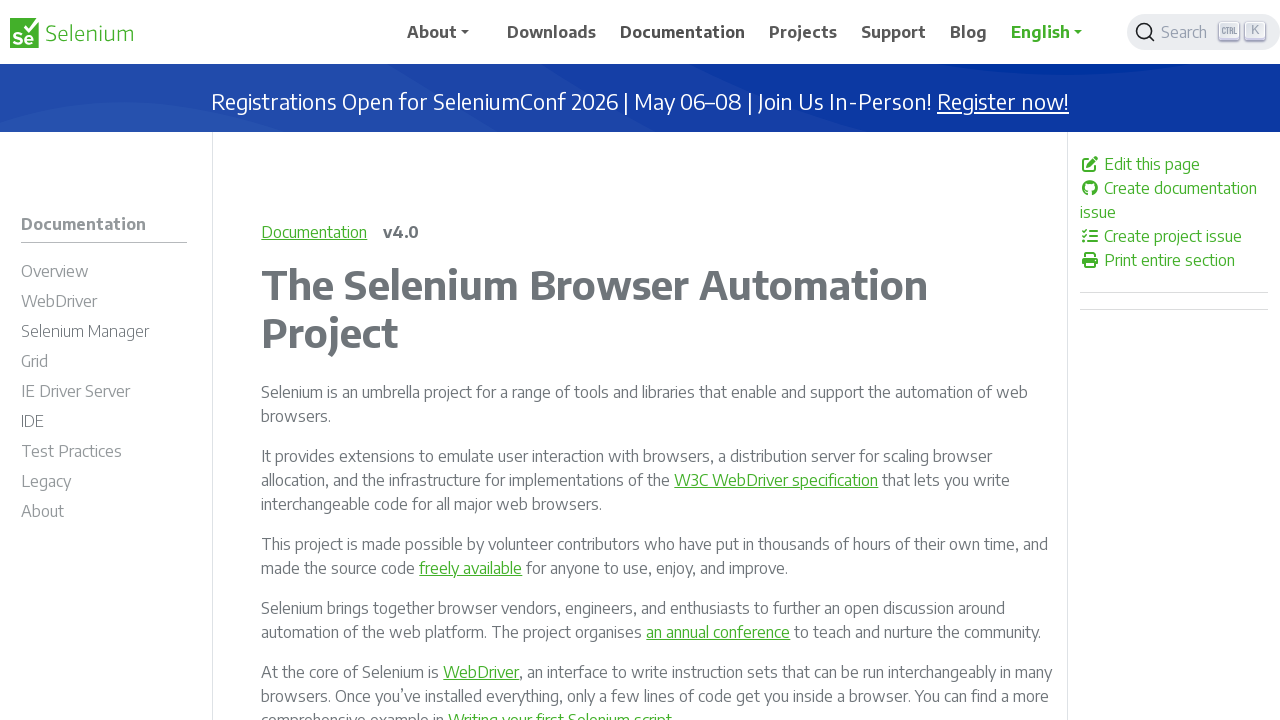

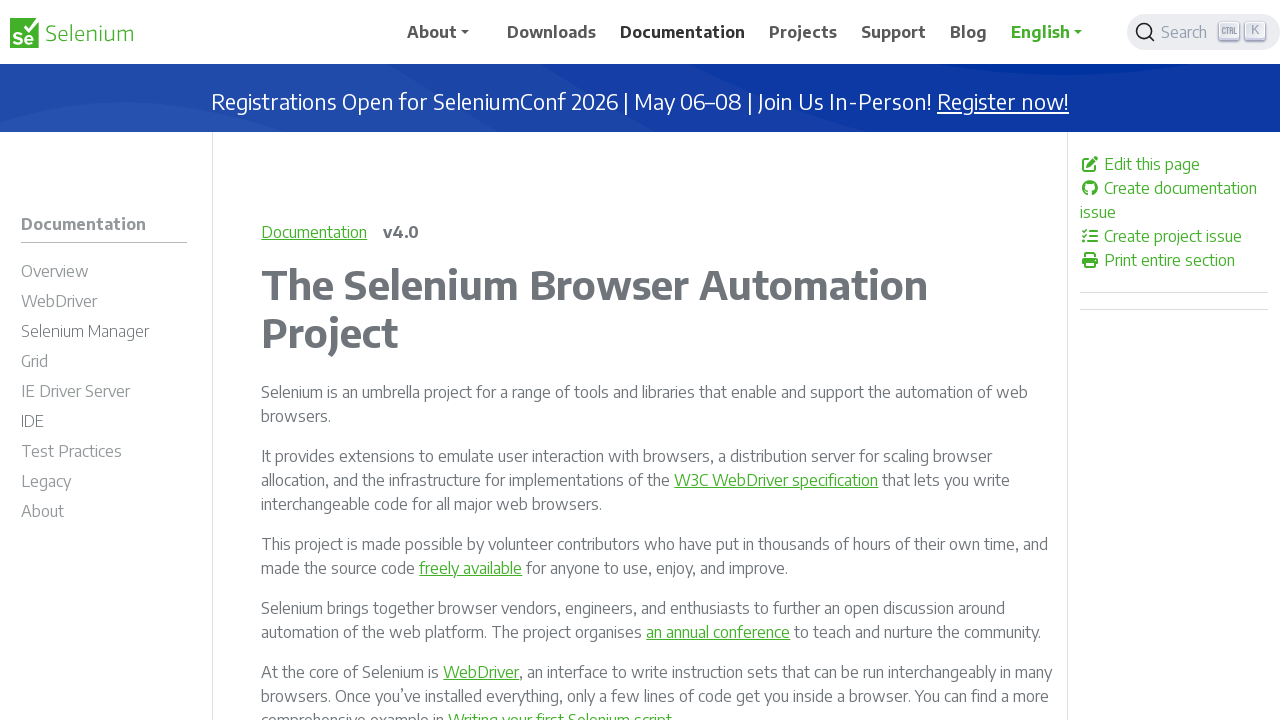